Tests mouse hover functionality by moving the mouse over an input element on a demo page to trigger mouseover events

Starting URL: http://sahitest.com/demo/mouseover.htm

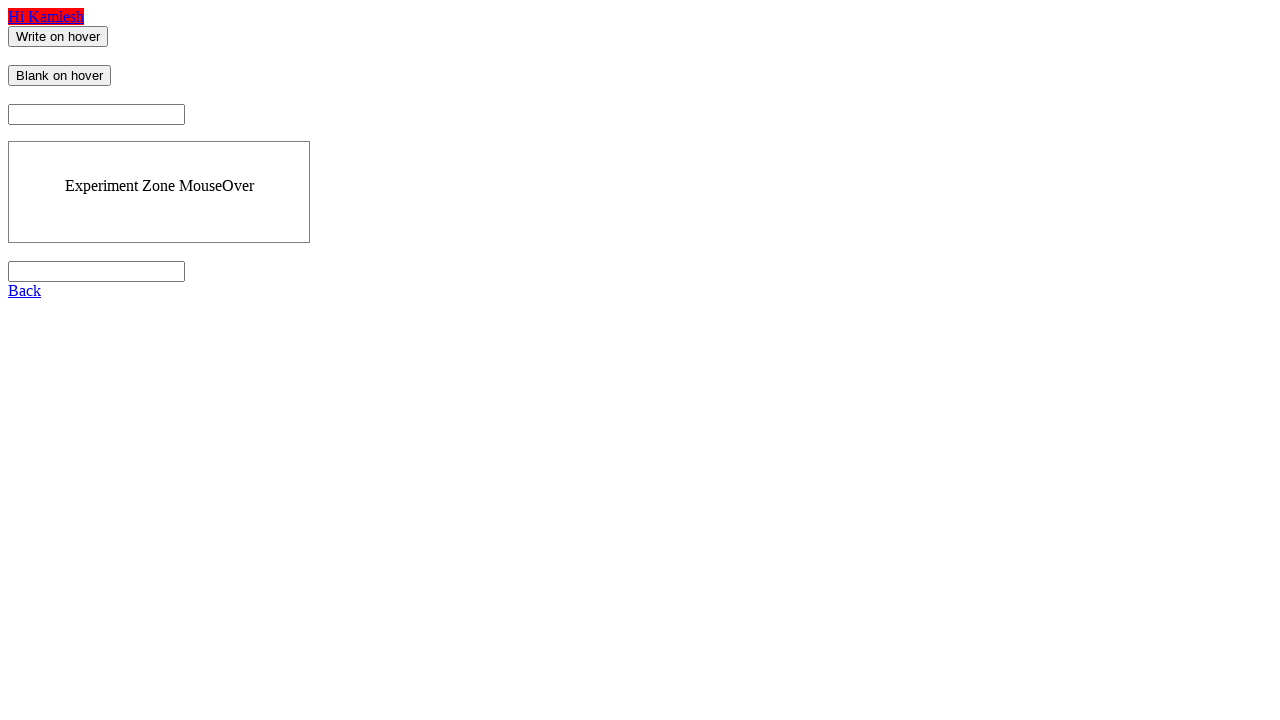

Located the first input element using XPath
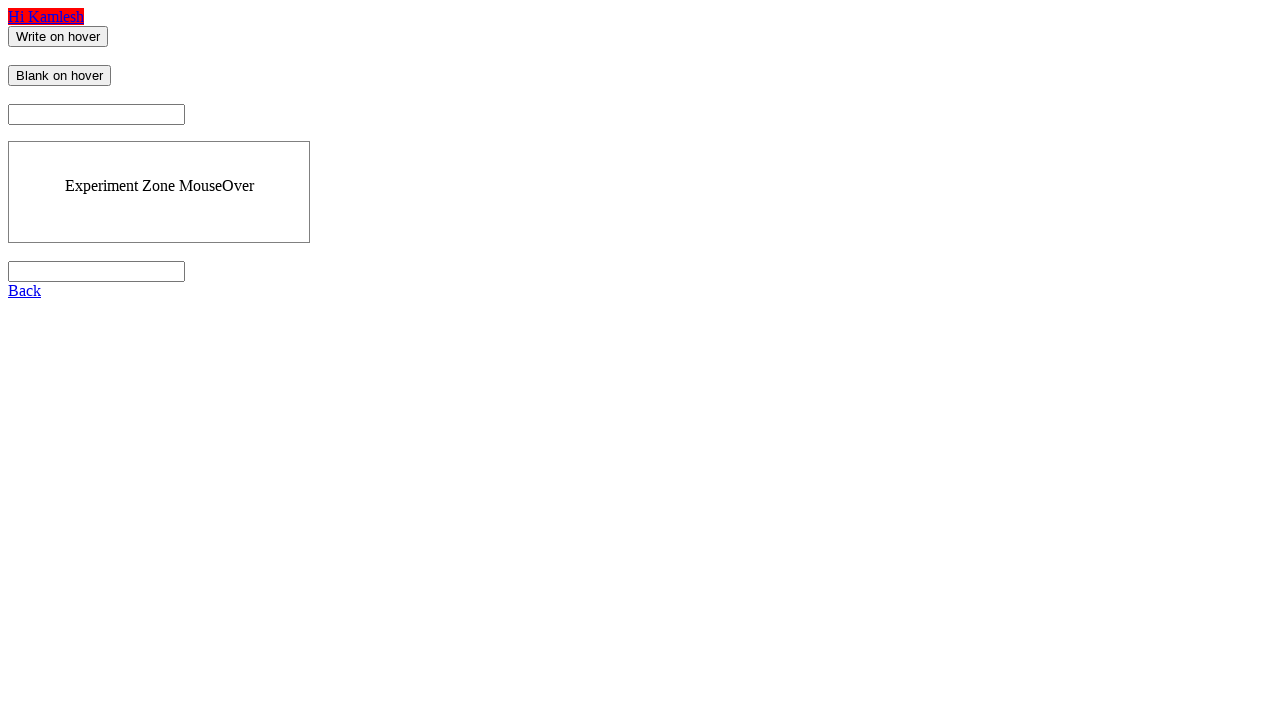

Hovered mouse over the input element to trigger mouseover event at (58, 36) on xpath=/html/body/form/input[1]
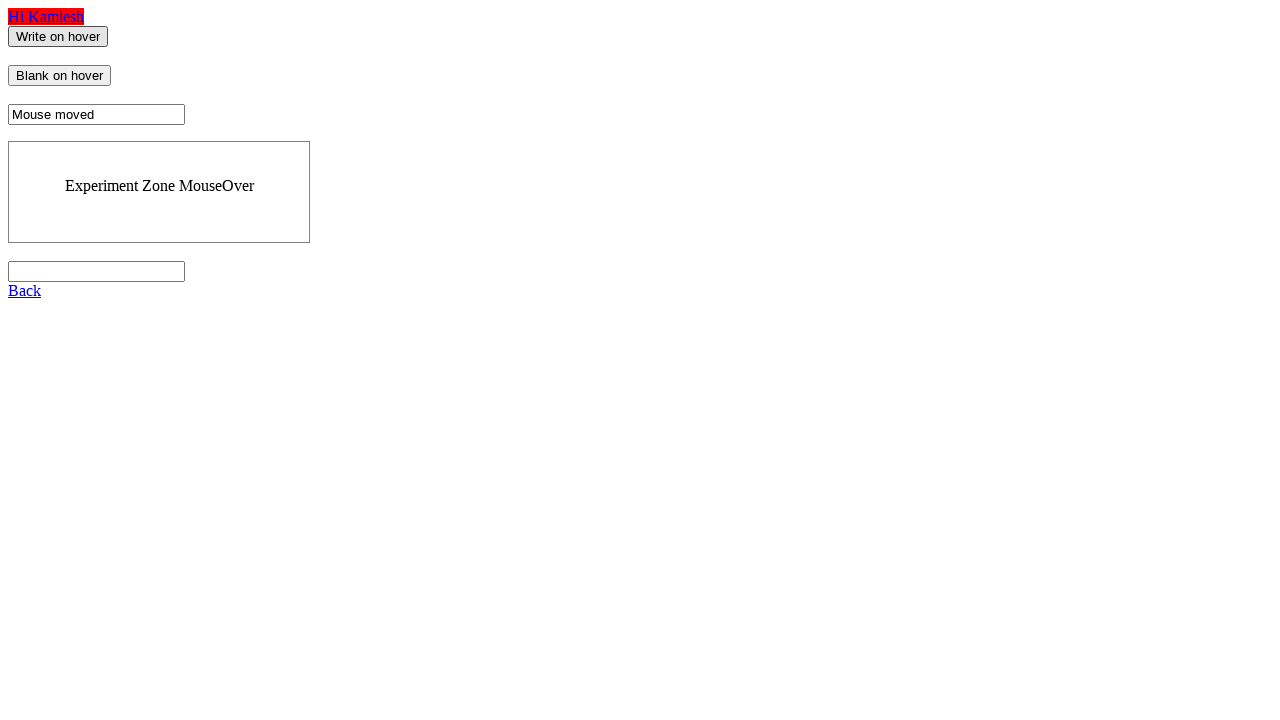

Waited 2 seconds to observe the hover effect
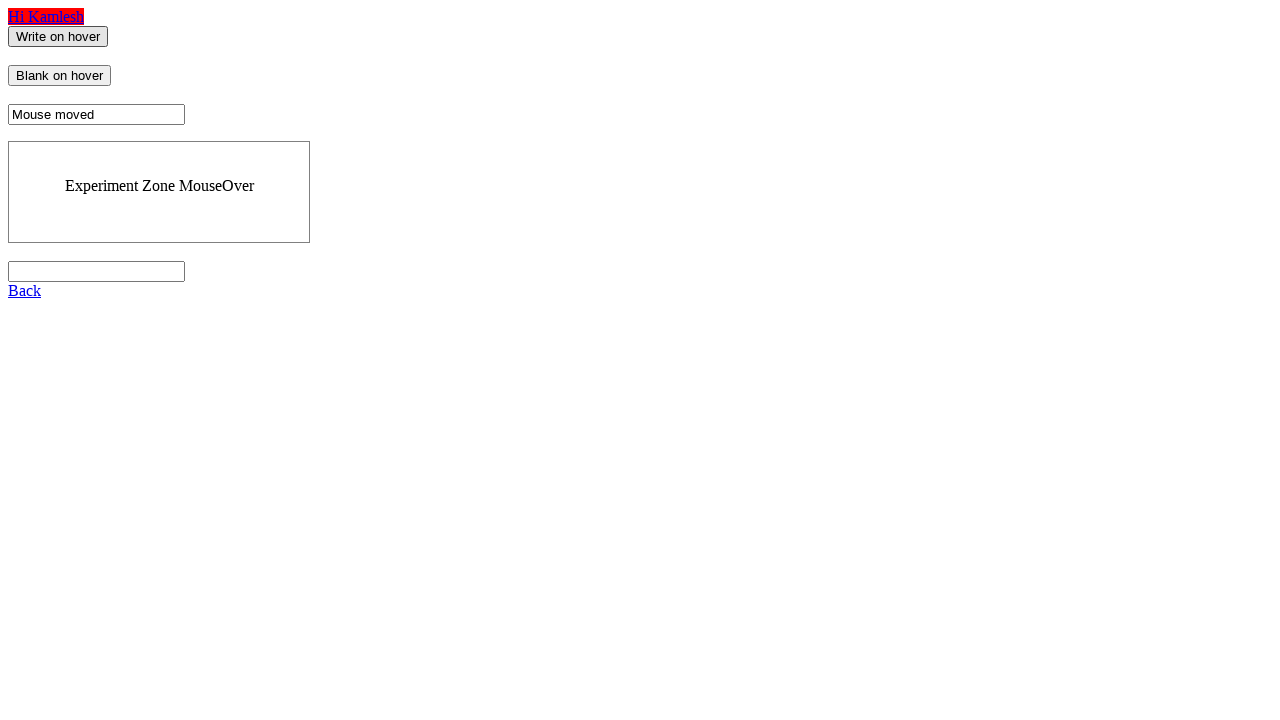

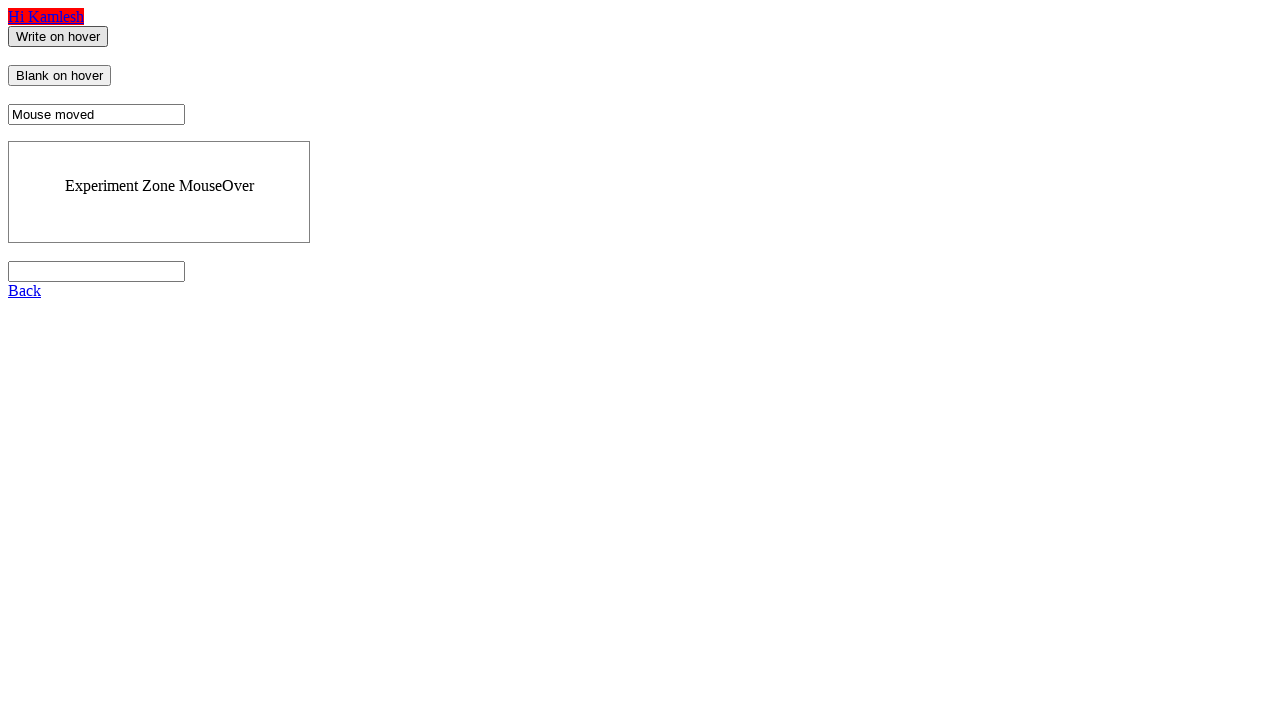